Opens the contact modal and verifies that the name label displays "Contact Name:"

Starting URL: https://www.demoblaze.com/index.html

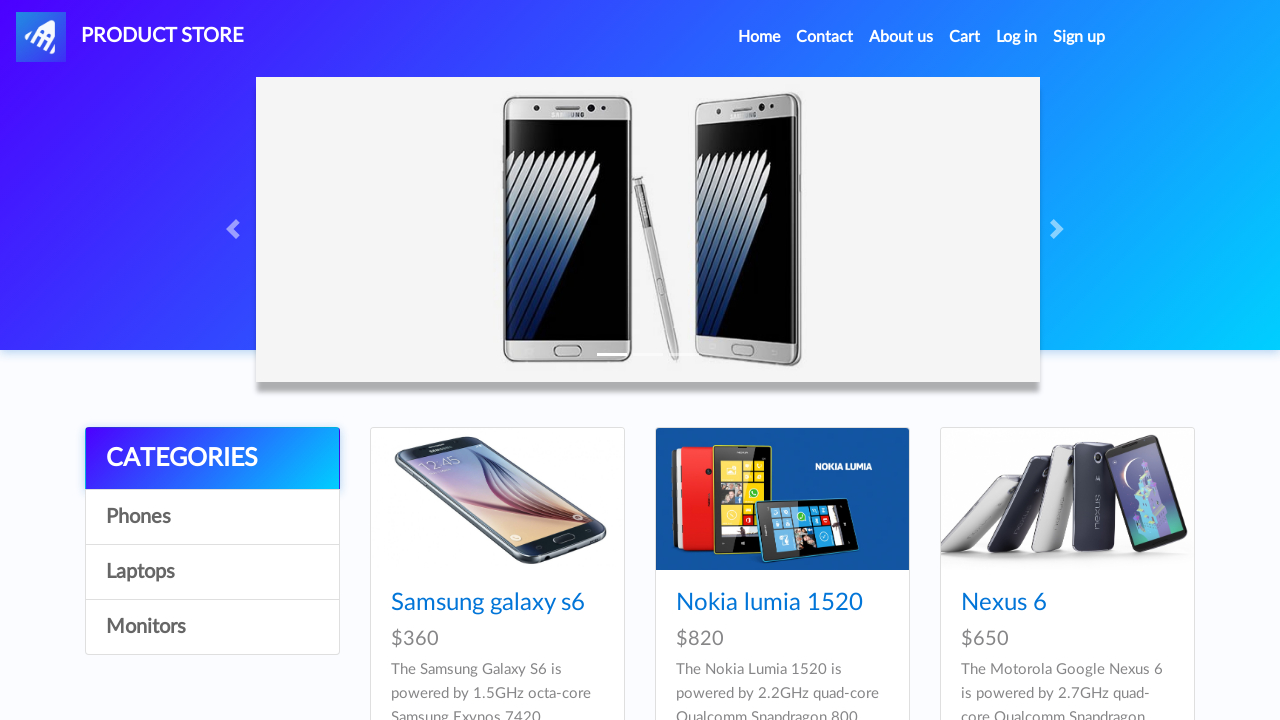

Clicked Contact button to open contact modal at (825, 37) on xpath=/html/body/nav/div[1]/ul/li[2]/a
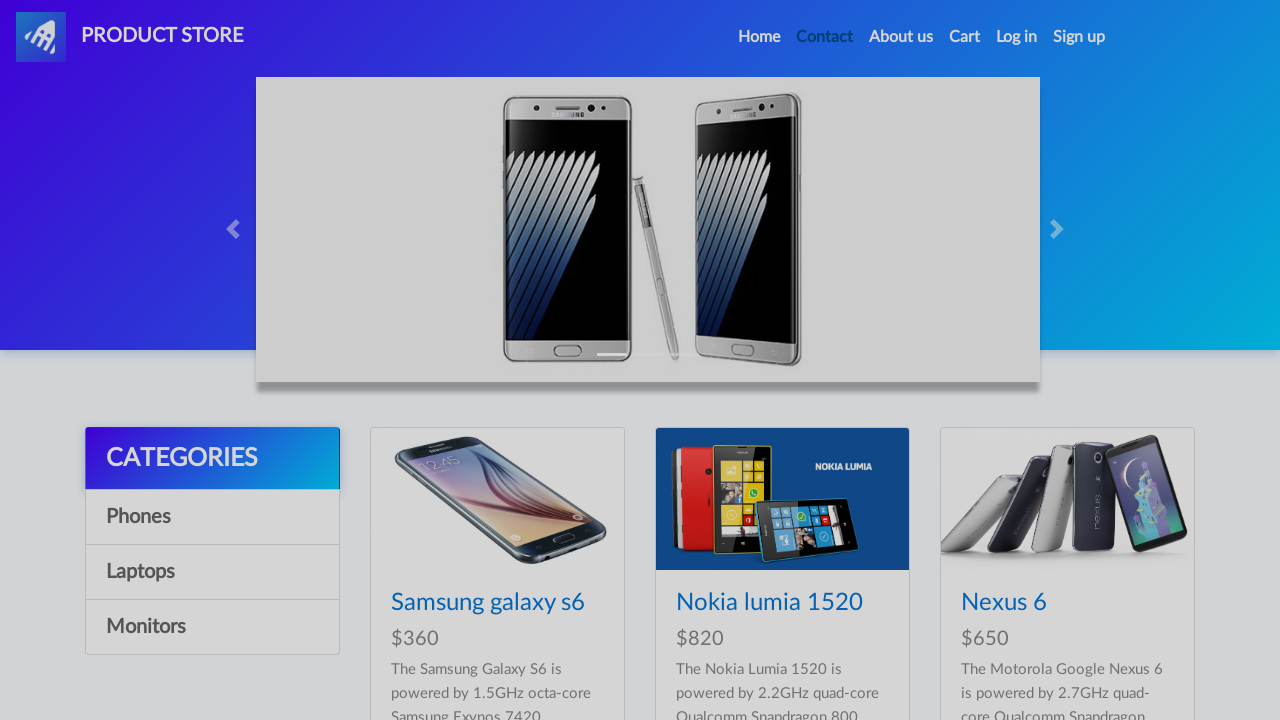

Contact modal loaded and name label element found
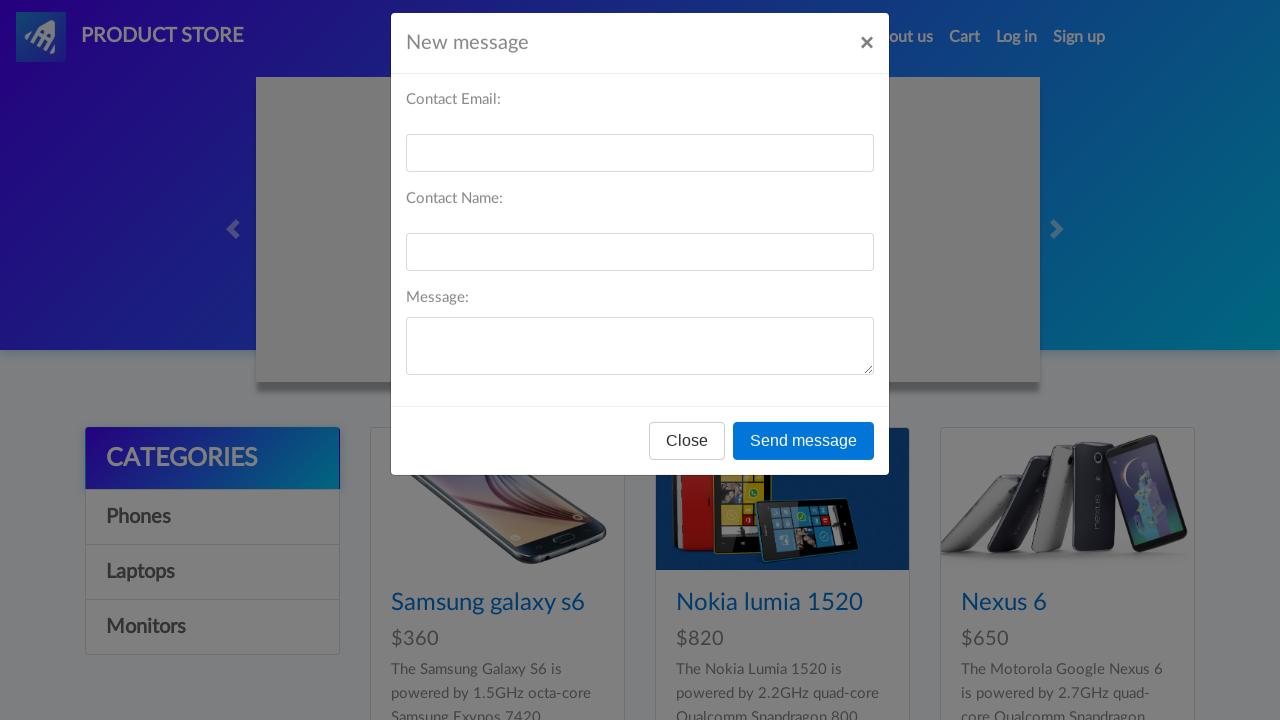

Verified name label displays 'Contact Name:'
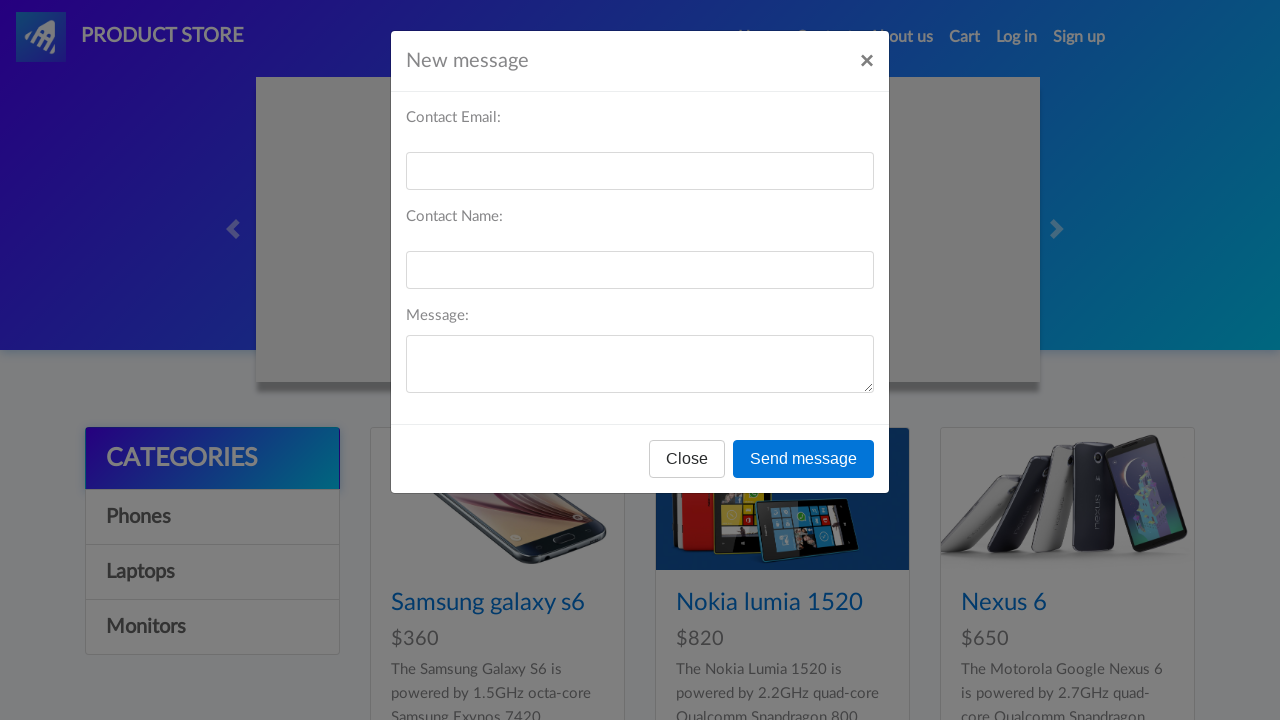

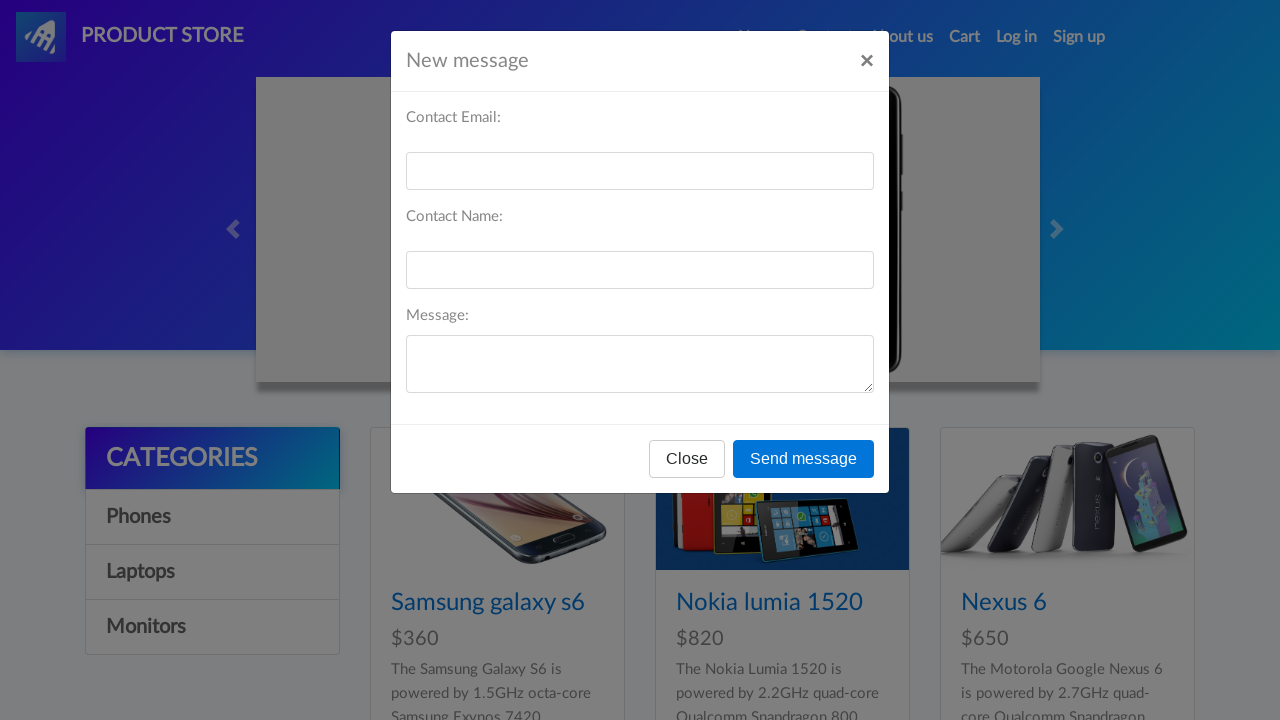